Tests modal dialog functionality by opening a small modal, verifying its title, and closing it

Starting URL: https://demoqa.com/modal-dialogs

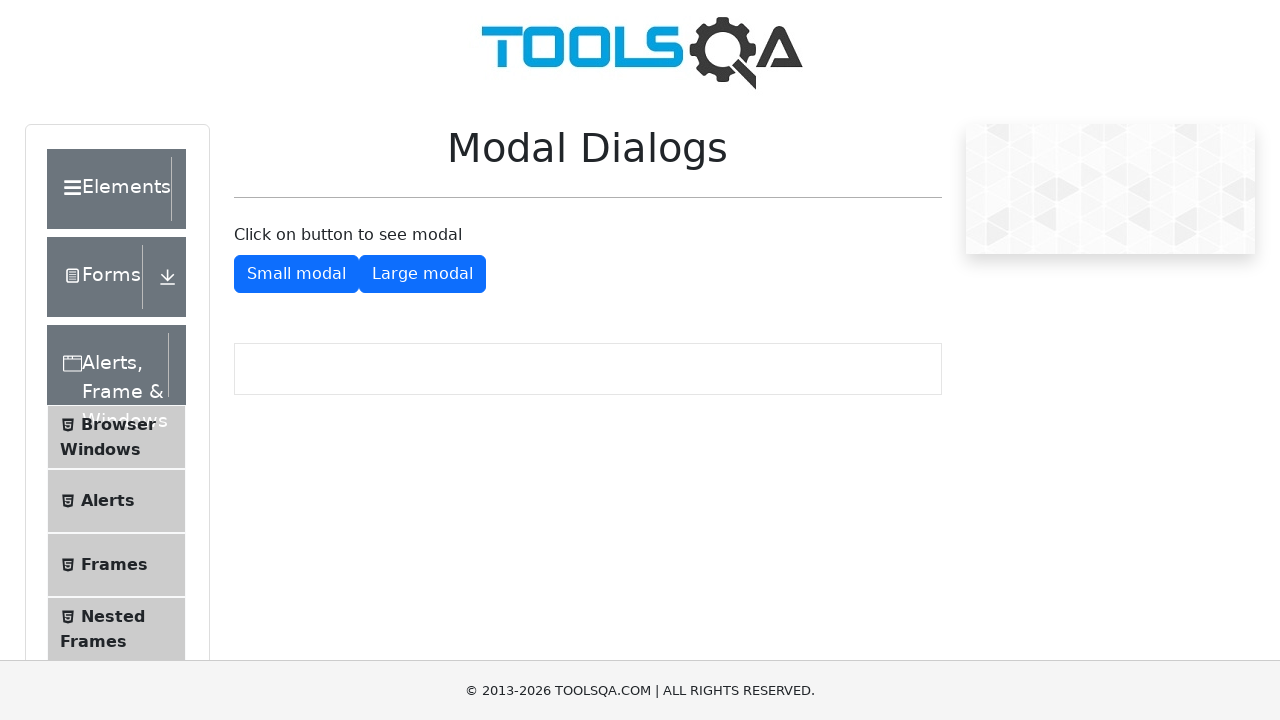

Clicked button to open small modal dialog at (296, 274) on #showSmallModal
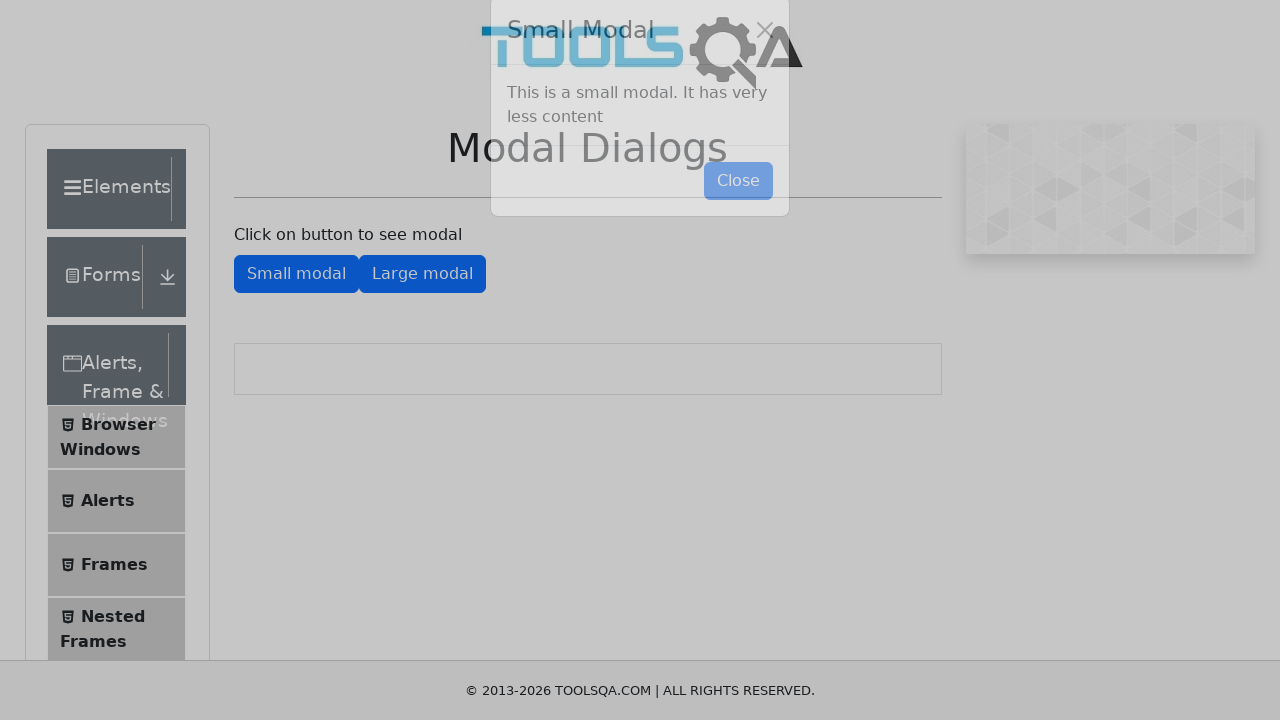

Located small modal dialog element
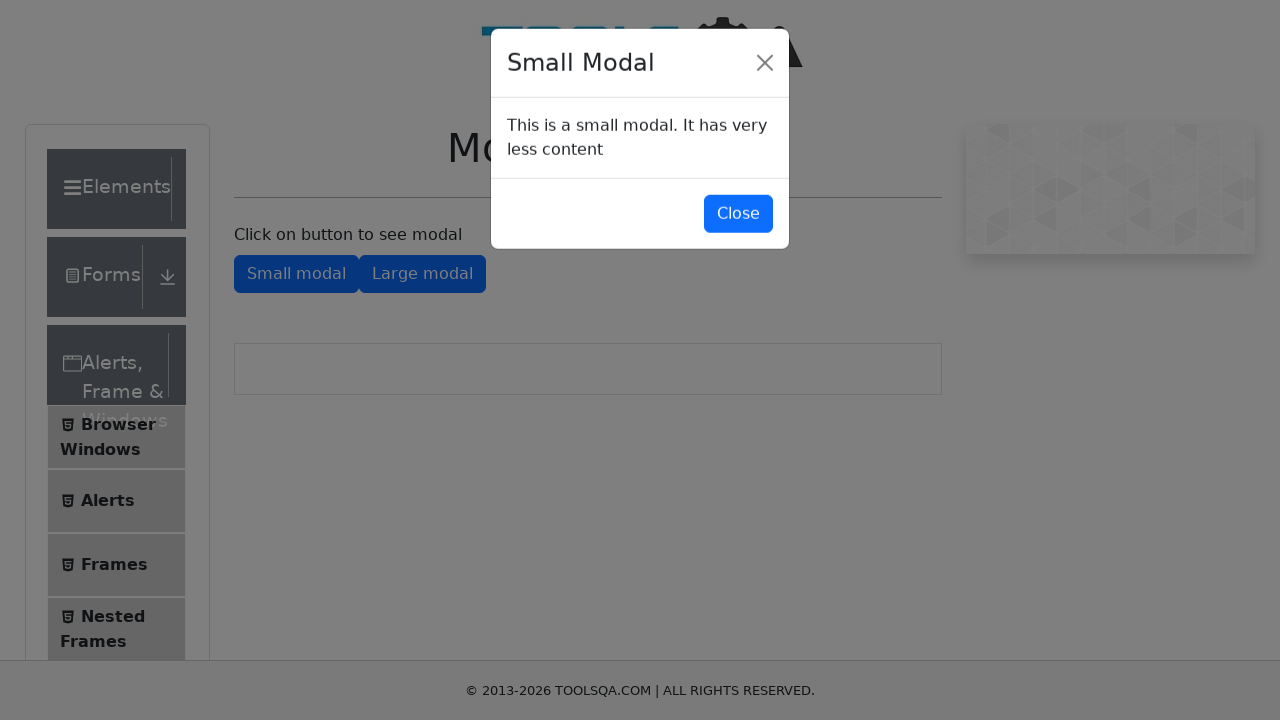

Small modal dialog appeared and is visible
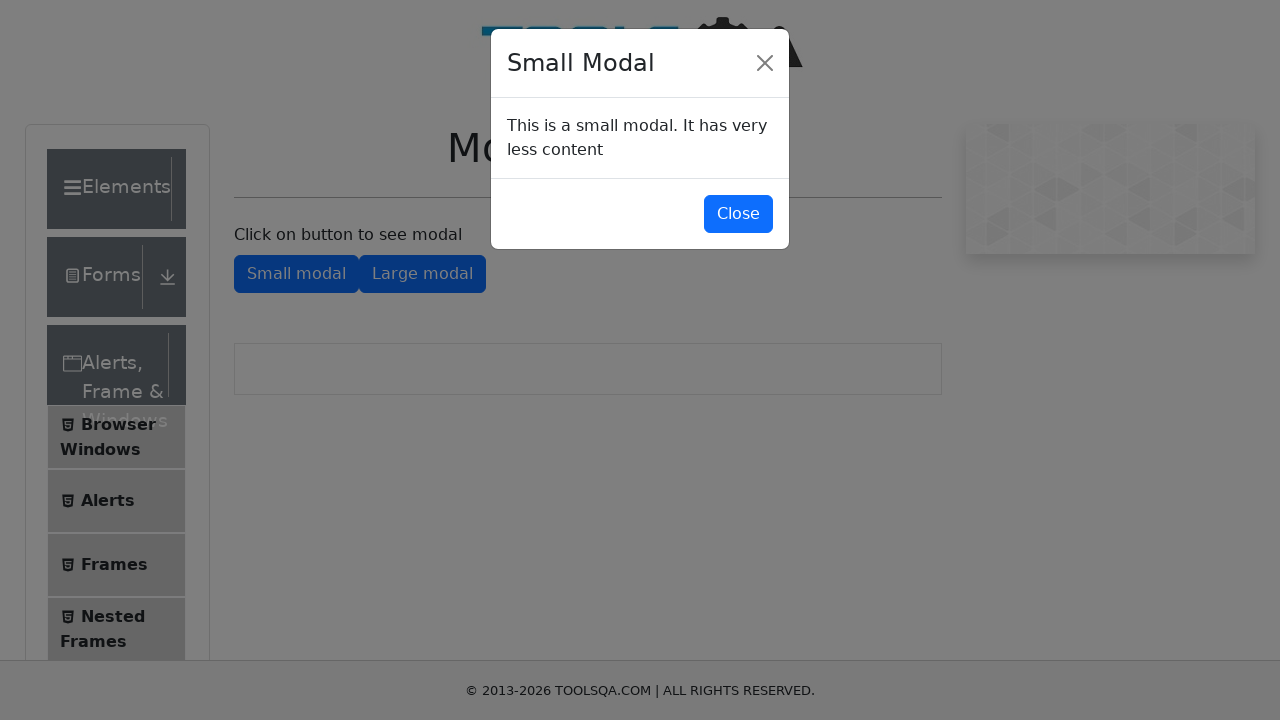

Clicked button to close small modal dialog at (738, 214) on #closeSmallModal
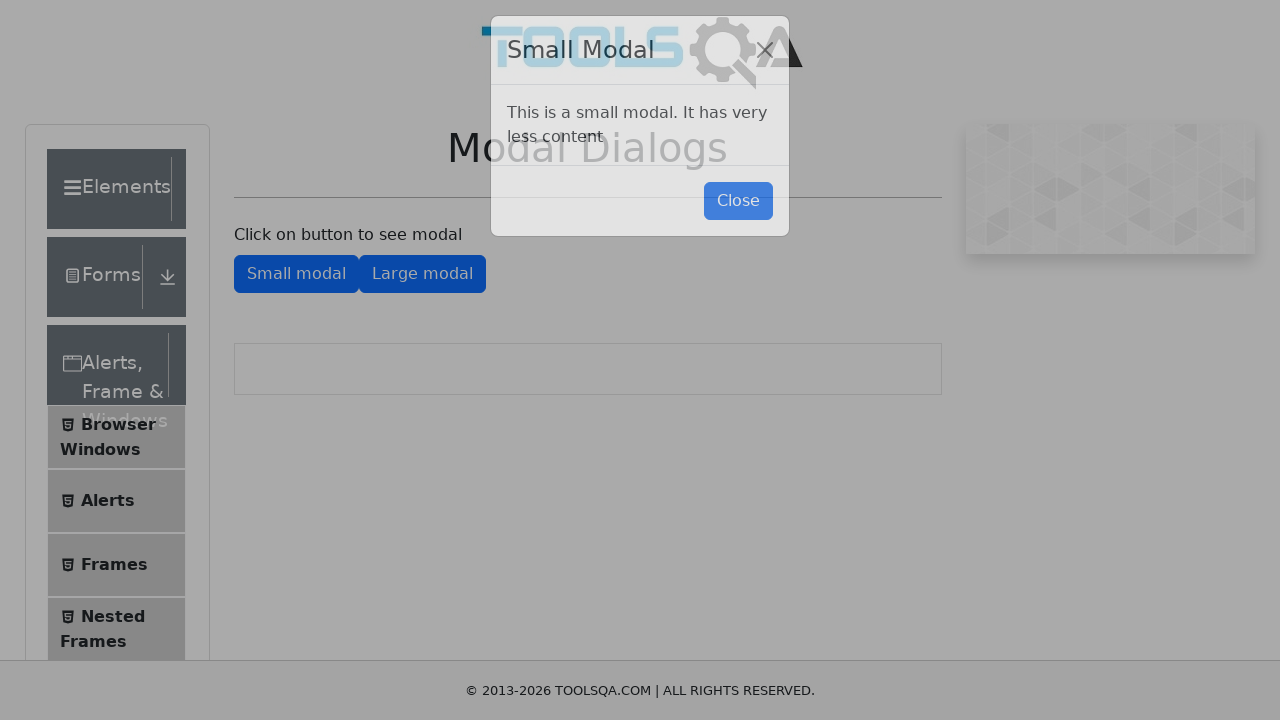

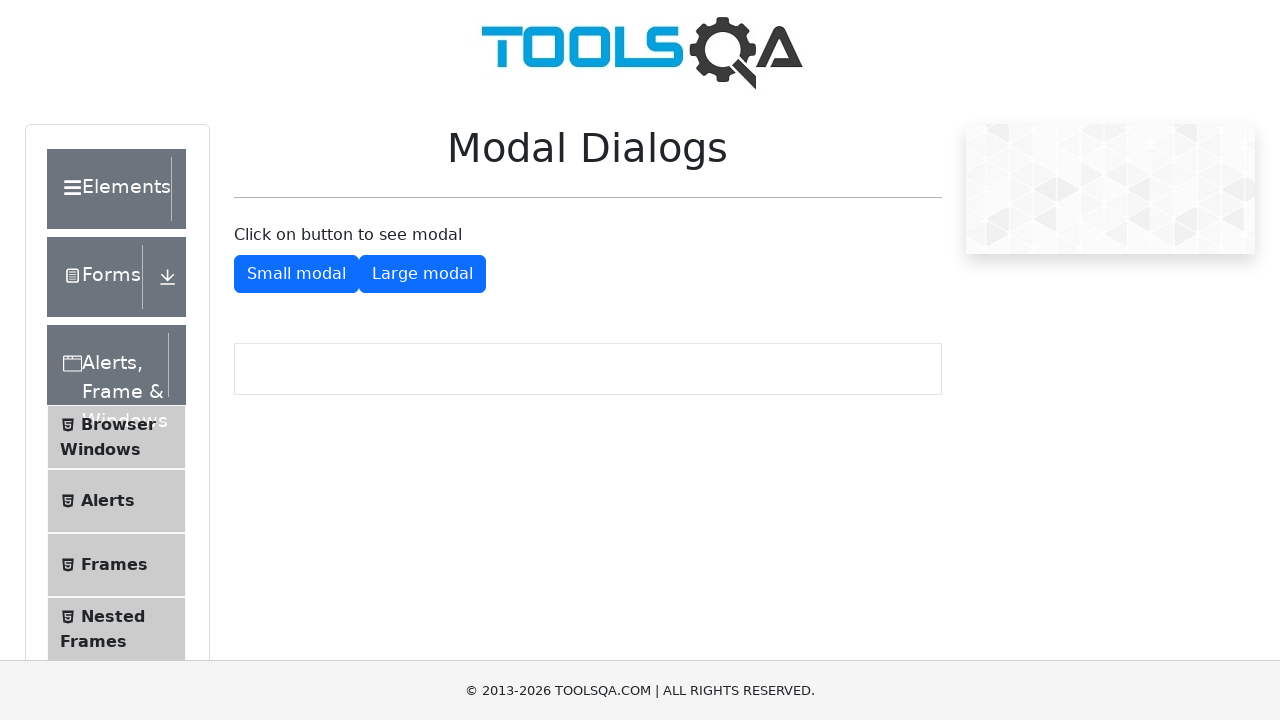